Tests product search functionality on GreenKart by searching for a product on the homepage, then opening the Top Deals page in a new window, searching for the same product, and verifying the product names match across both pages.

Starting URL: https://rahulshettyacademy.com/seleniumPractise/#/

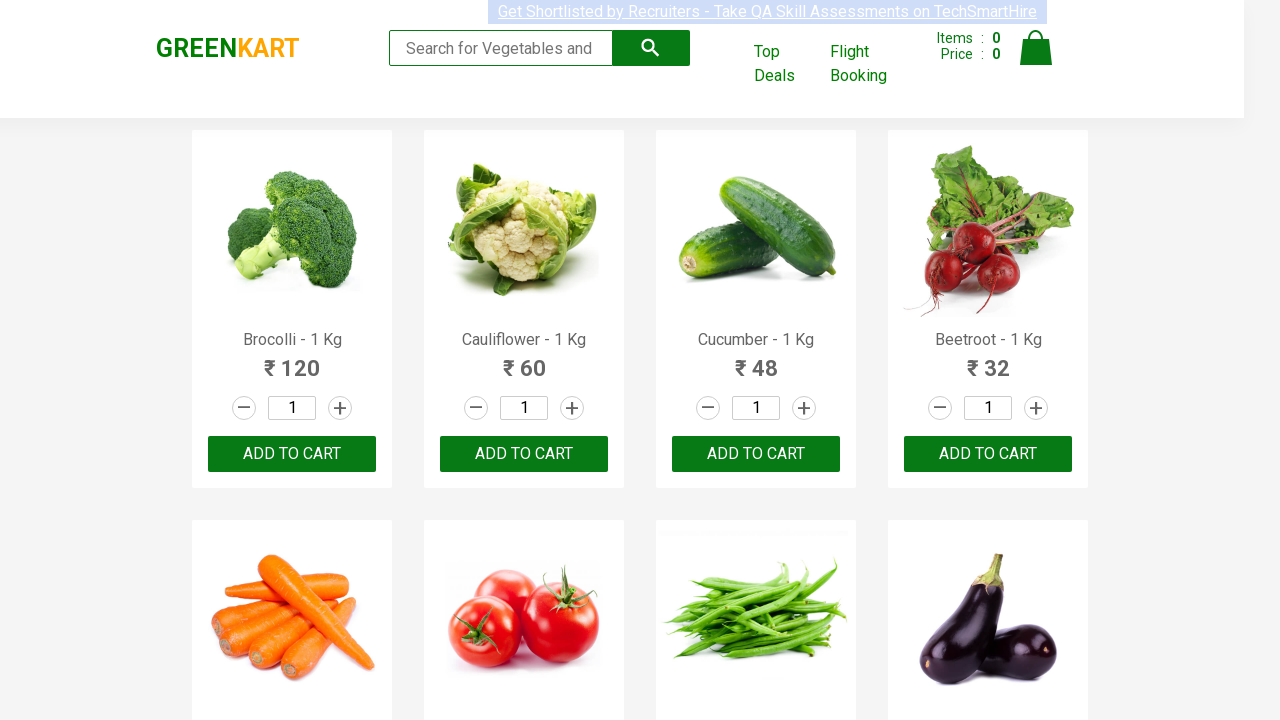

Filled search field with 'Tom' on homepage on input[type='search']
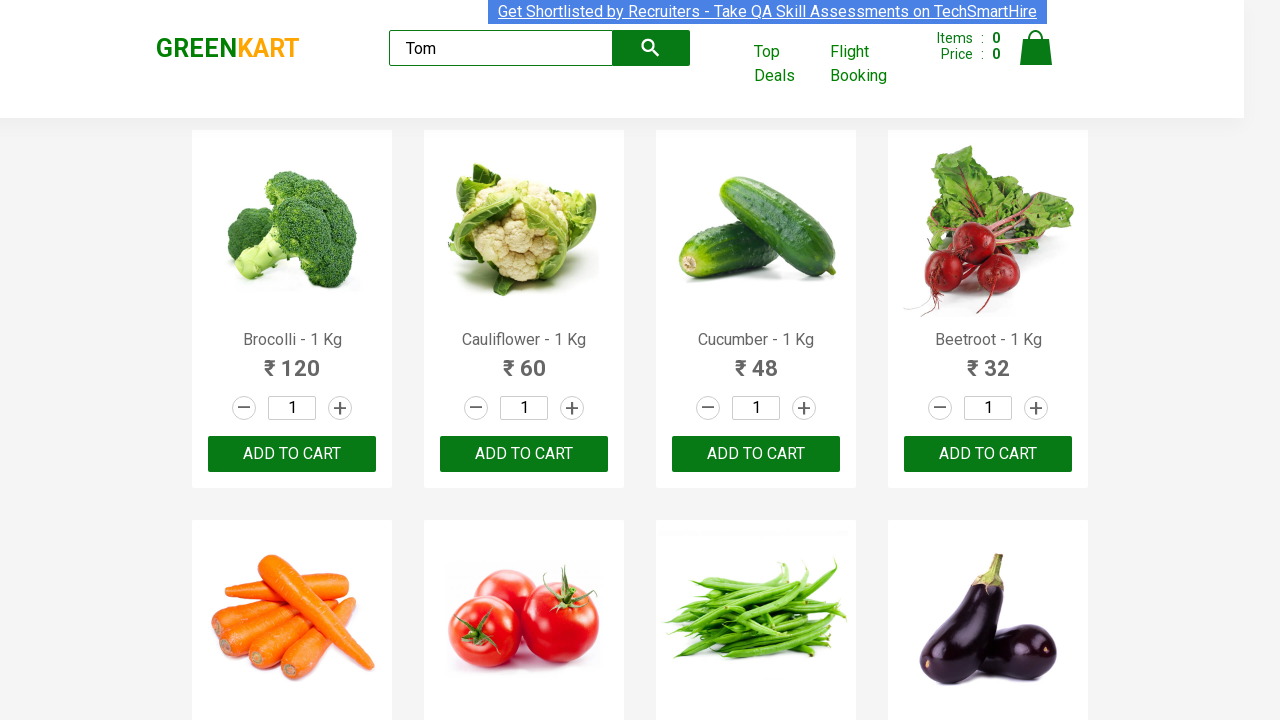

Waited for product name element to load
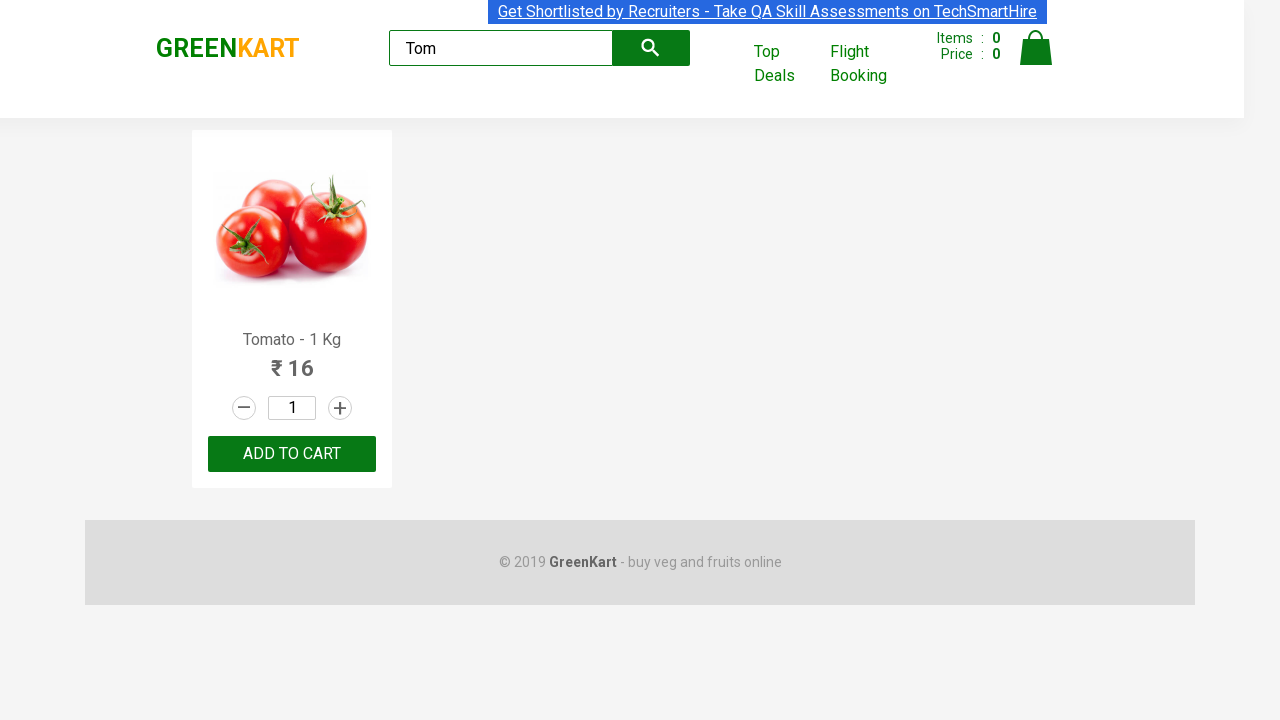

Extracted product name from homepage: 'Tomato'
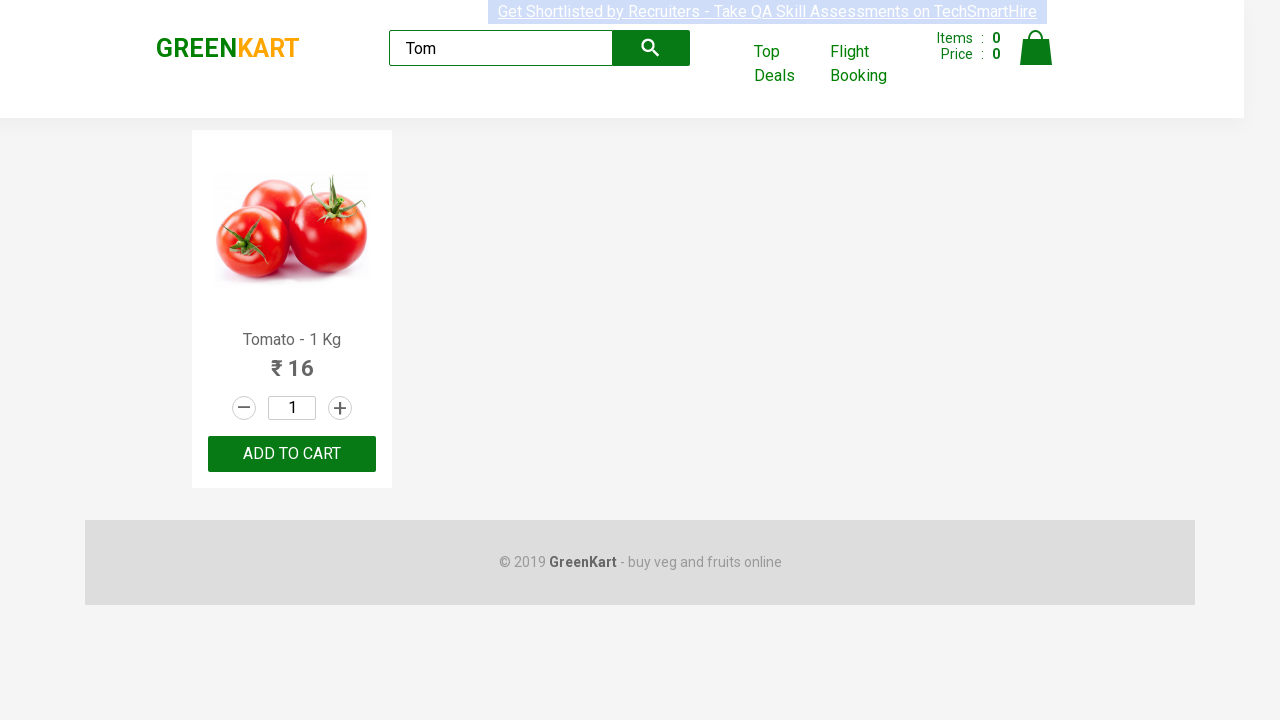

Clicked on 'Top Deals' link to open new window at (787, 64) on a:has-text('Top Deals')
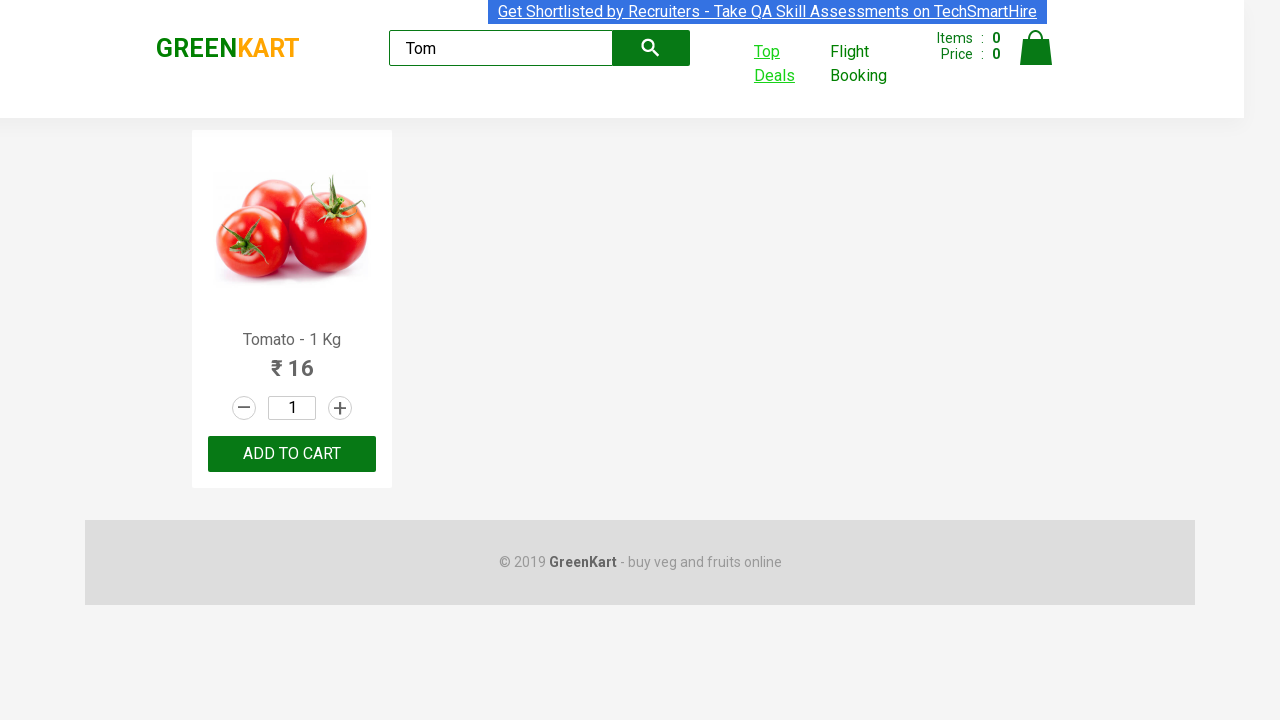

Switched to new Top Deals page and waited for page load
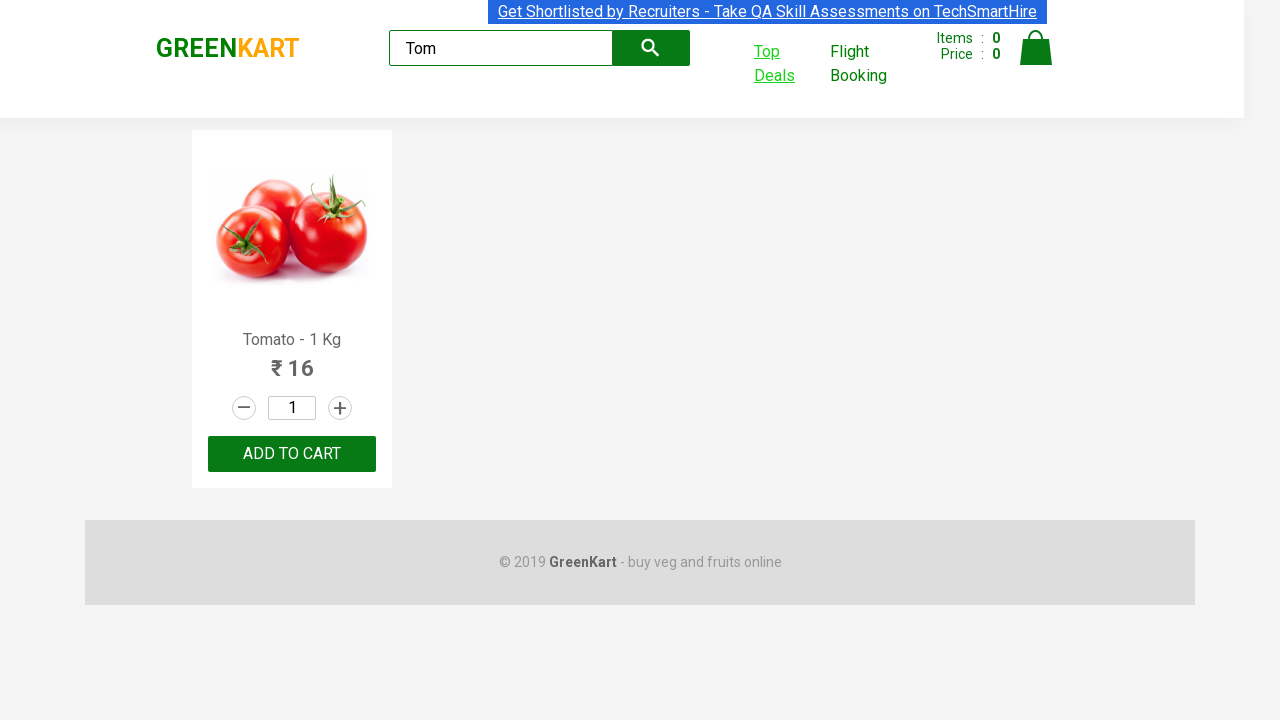

Filled search field with 'Tom' on Top Deals page on input[type='search']
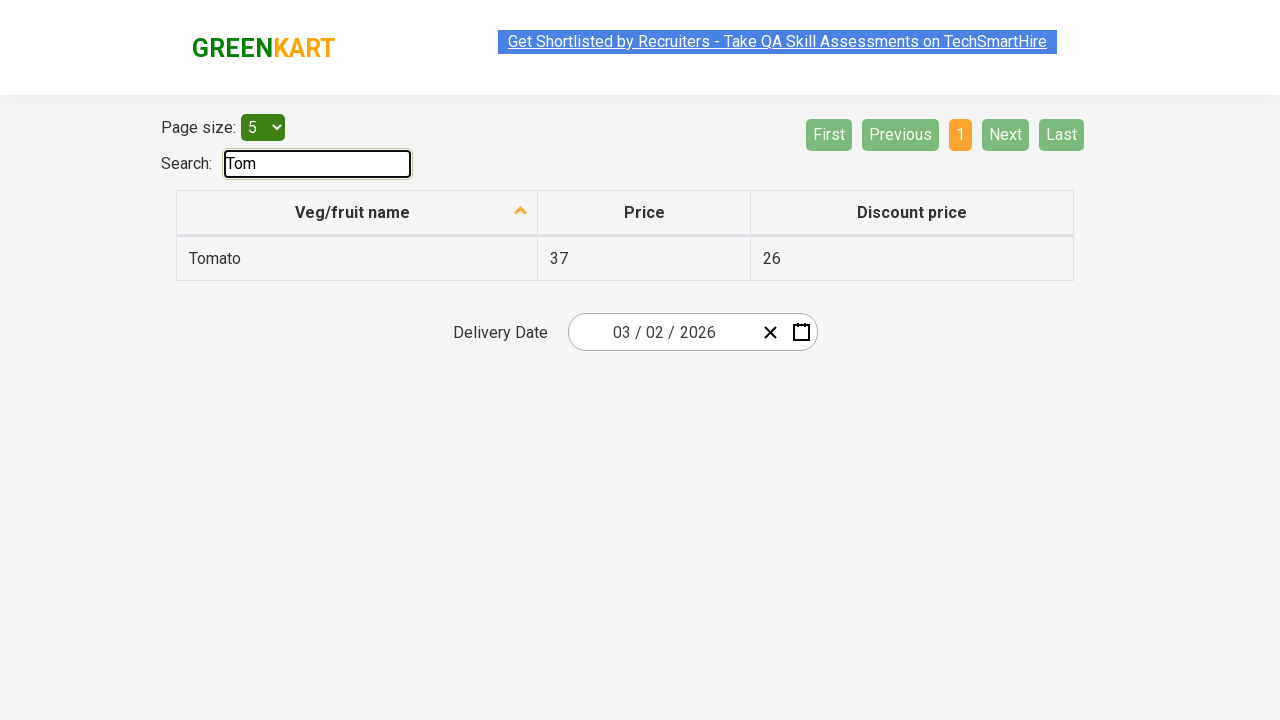

Waited for product name element to load on Top Deals page
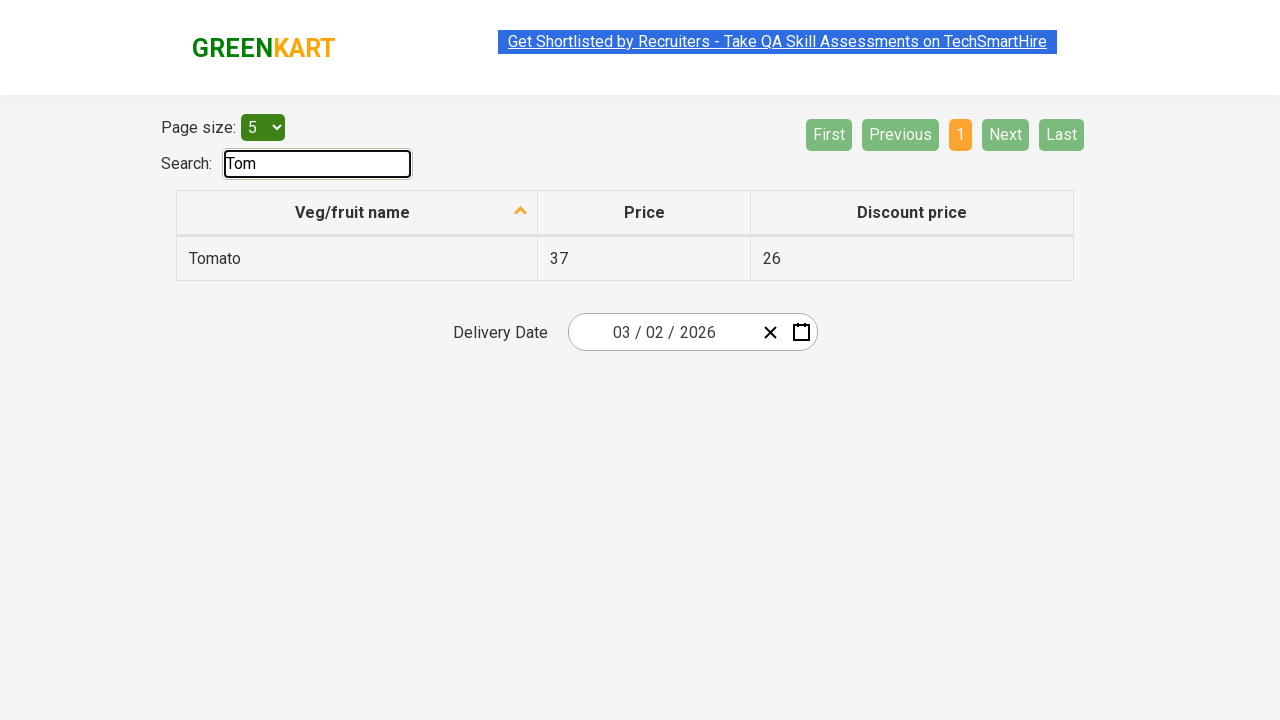

Extracted product name from Top Deals page: 'Tomato'
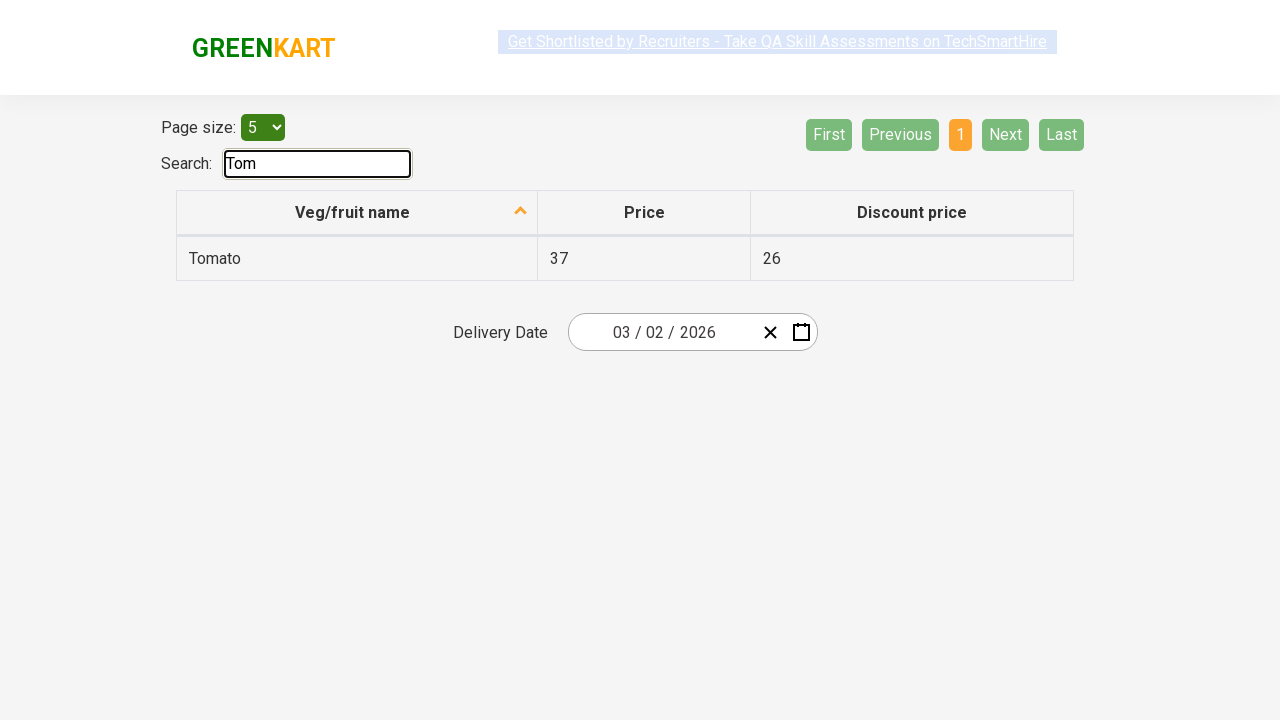

Verified product names match across both pages: 'Tomato' == 'Tomato'
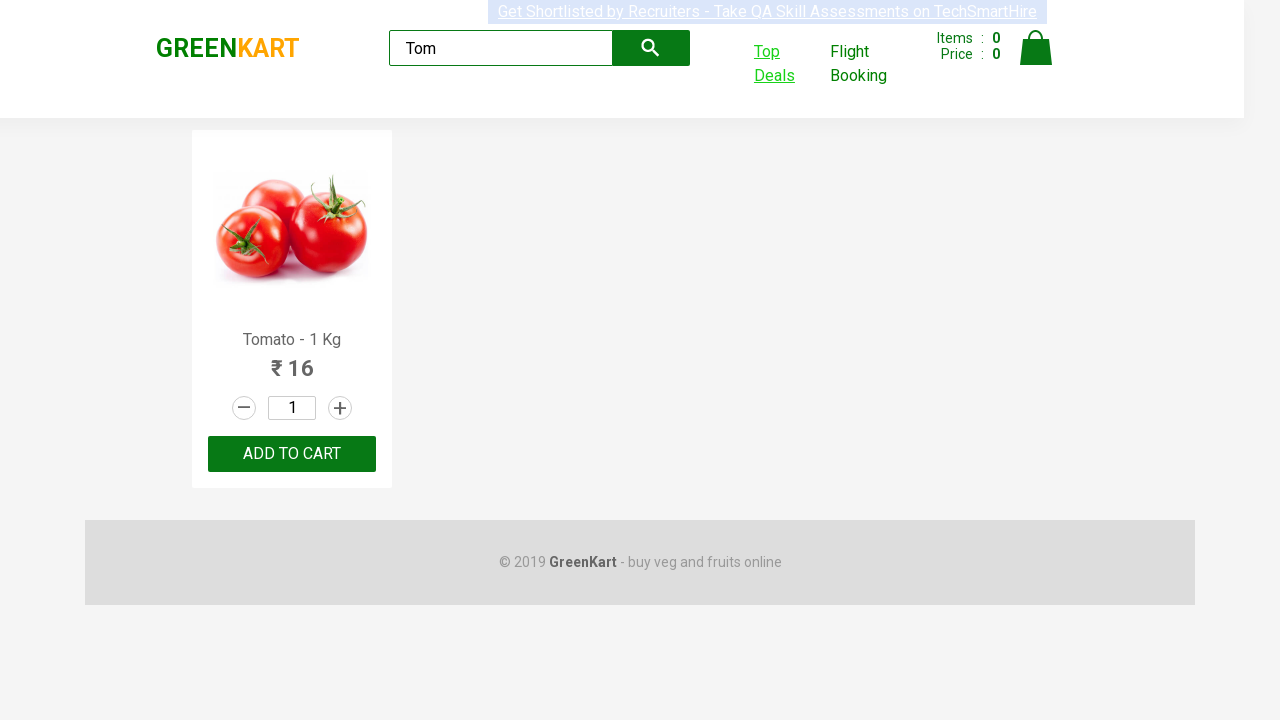

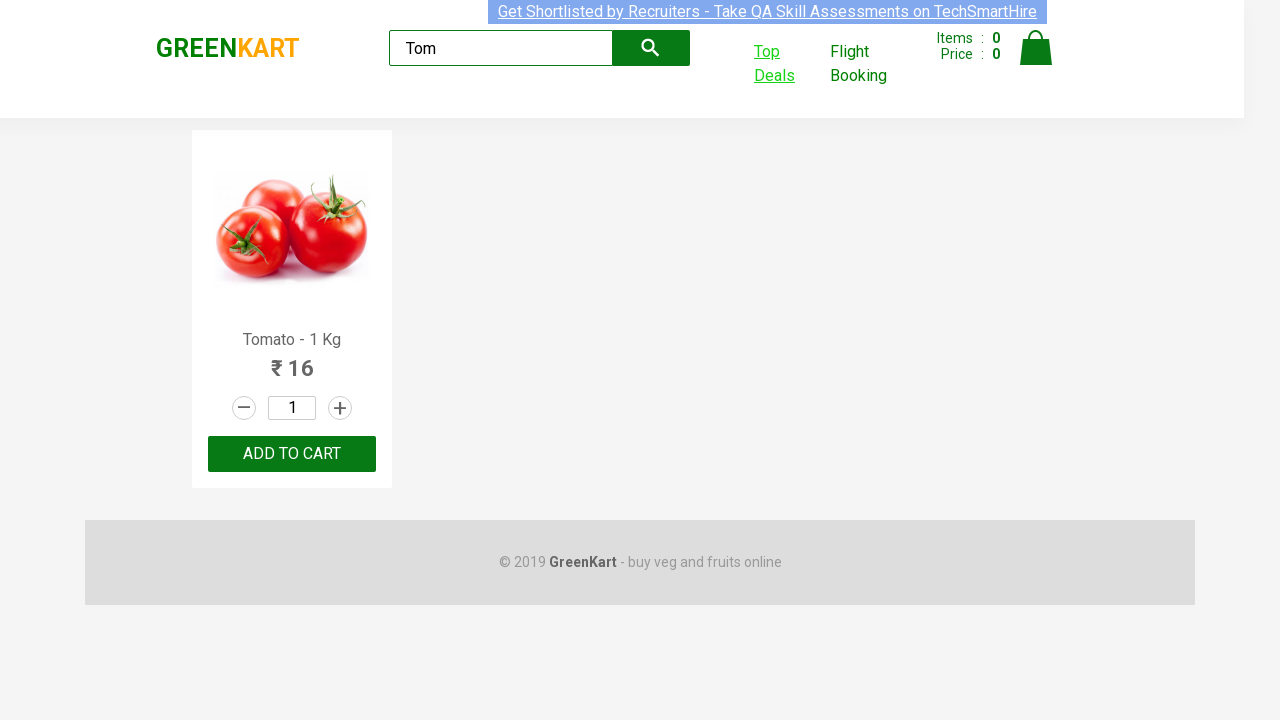